Tests a registration form by filling in first name, last name, and email fields, then submitting and verifying the success message

Starting URL: http://suninjuly.github.io/registration1.html

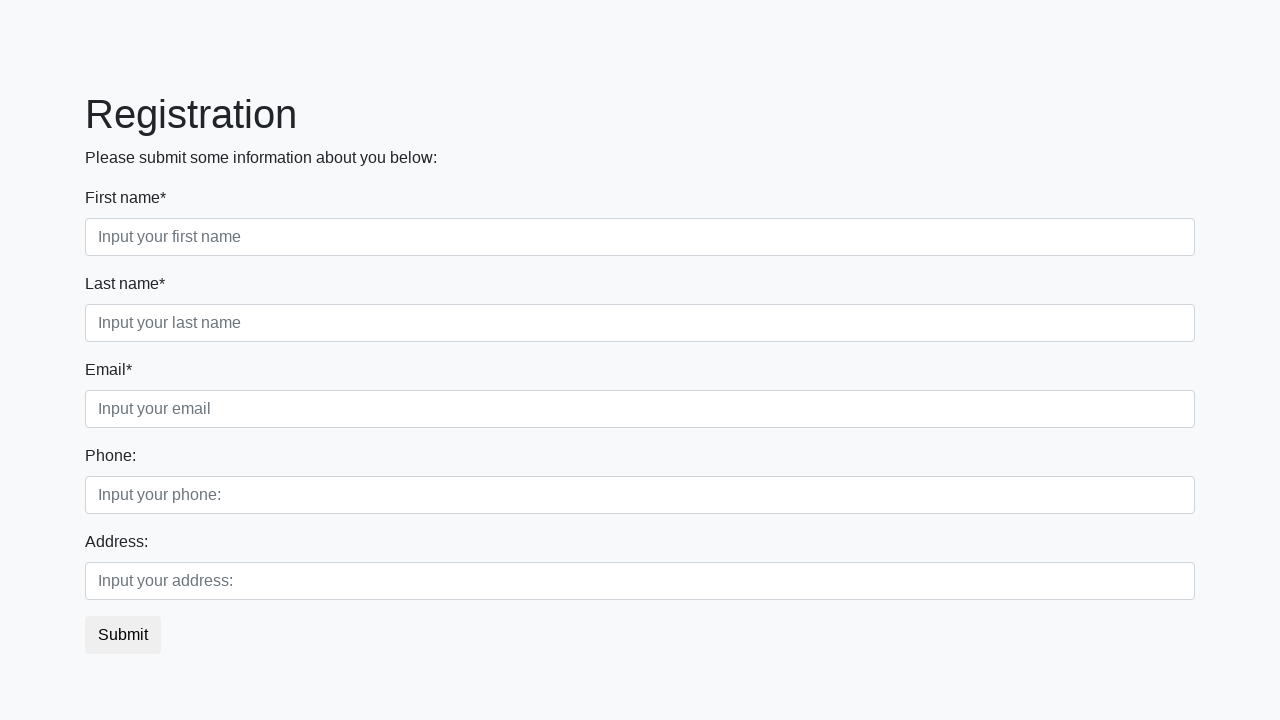

Filled first name field with 'Petrov' on xpath=(//input[@class='form-control first'])[1]
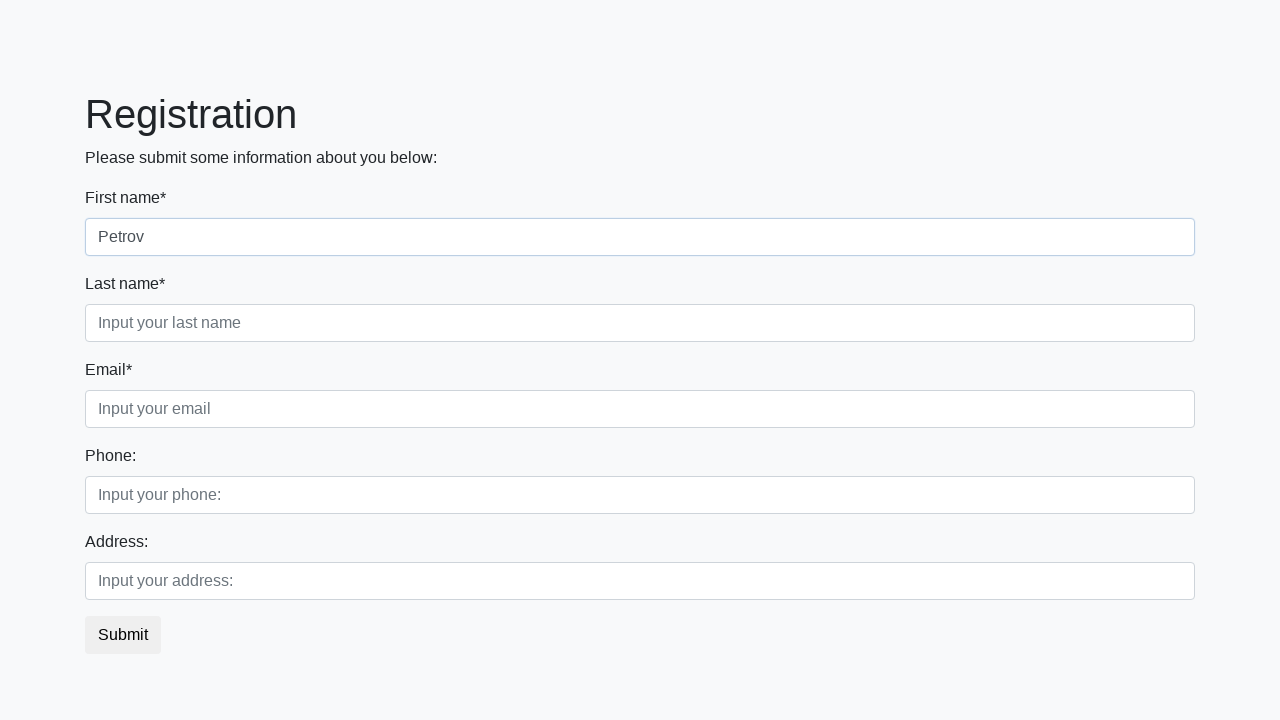

Filled last name field with 'Ivan' on input[placeholder='Input your last name']
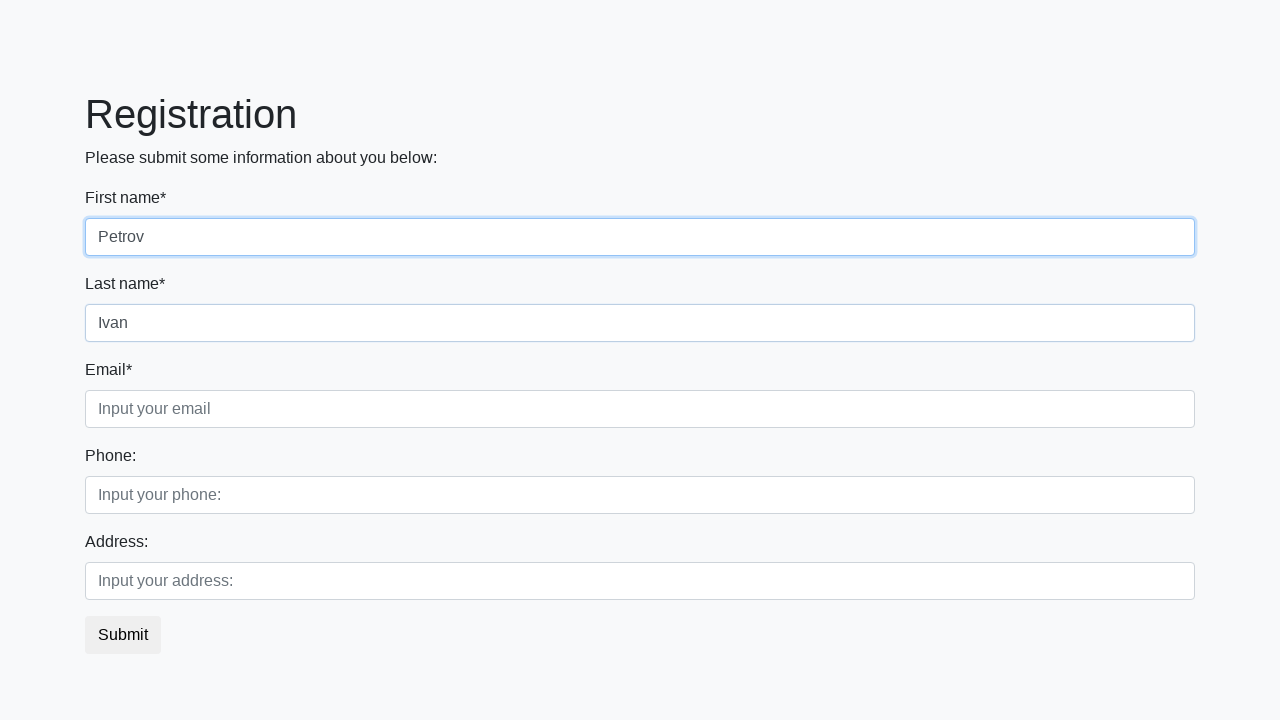

Filled email field with 'petrov@mail.ru' on input[placeholder='Input your email']
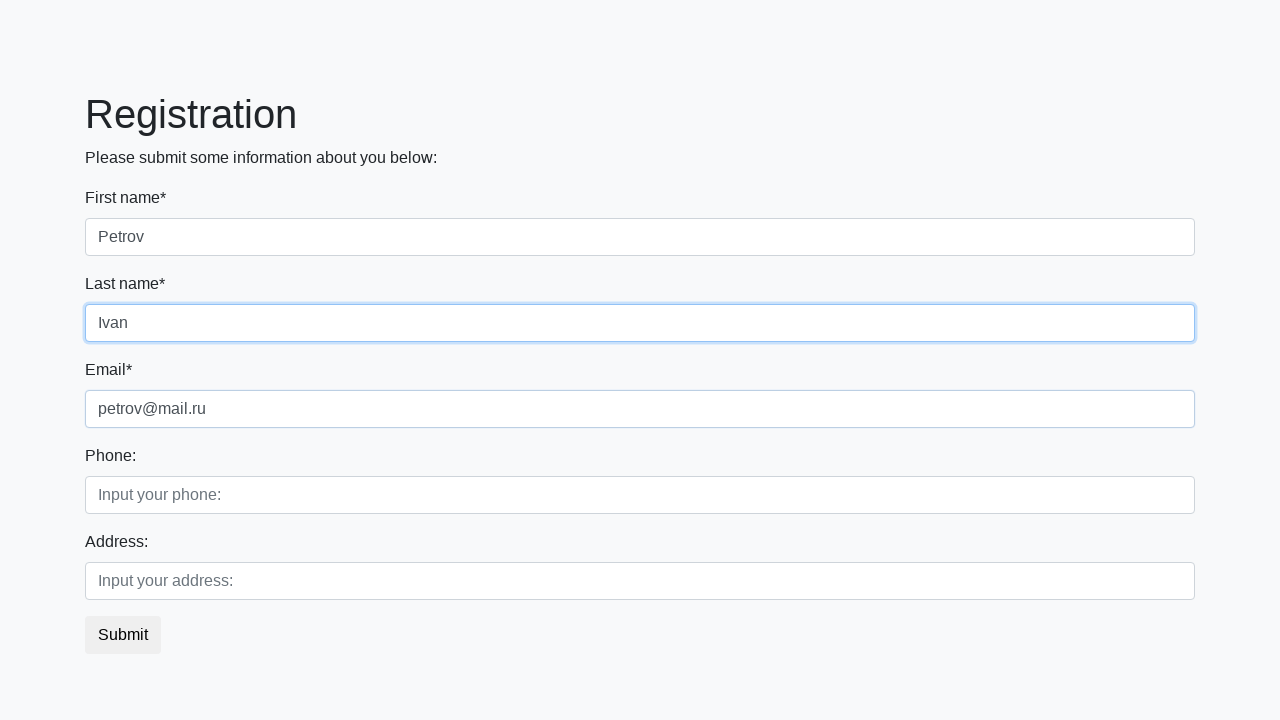

Clicked submit button to register at (123, 635) on button[type='submit']
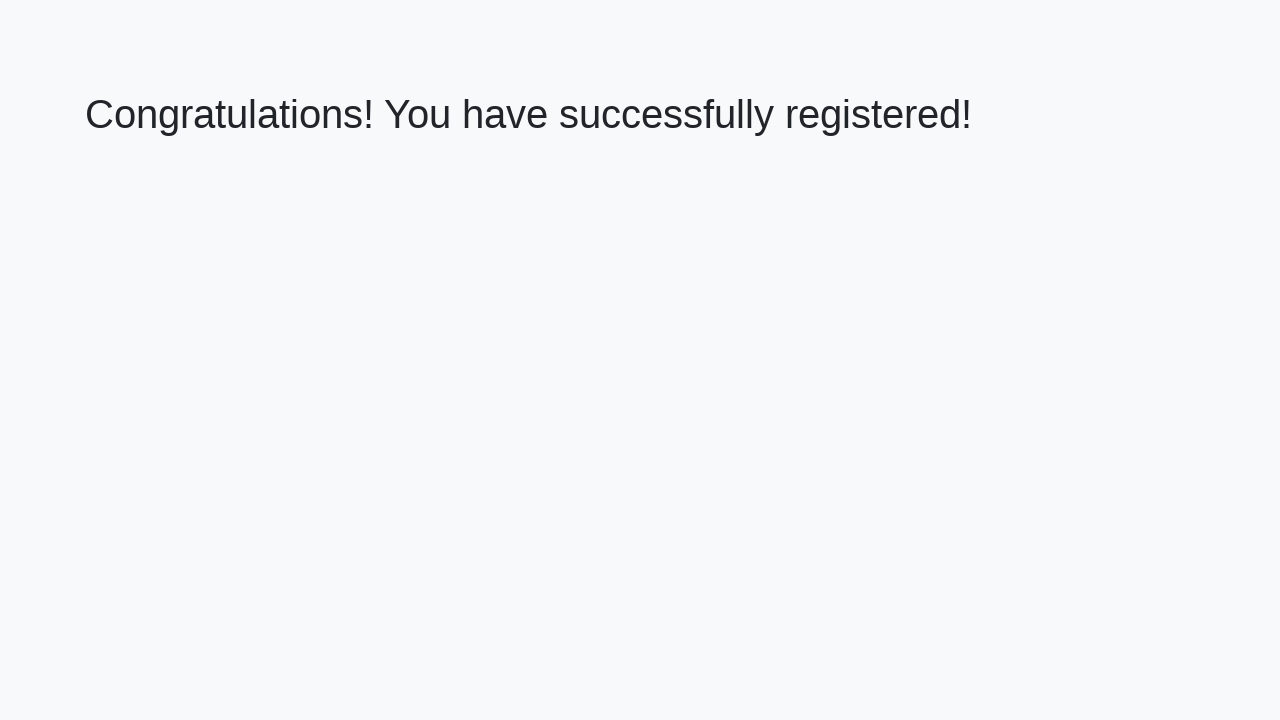

Success message heading loaded
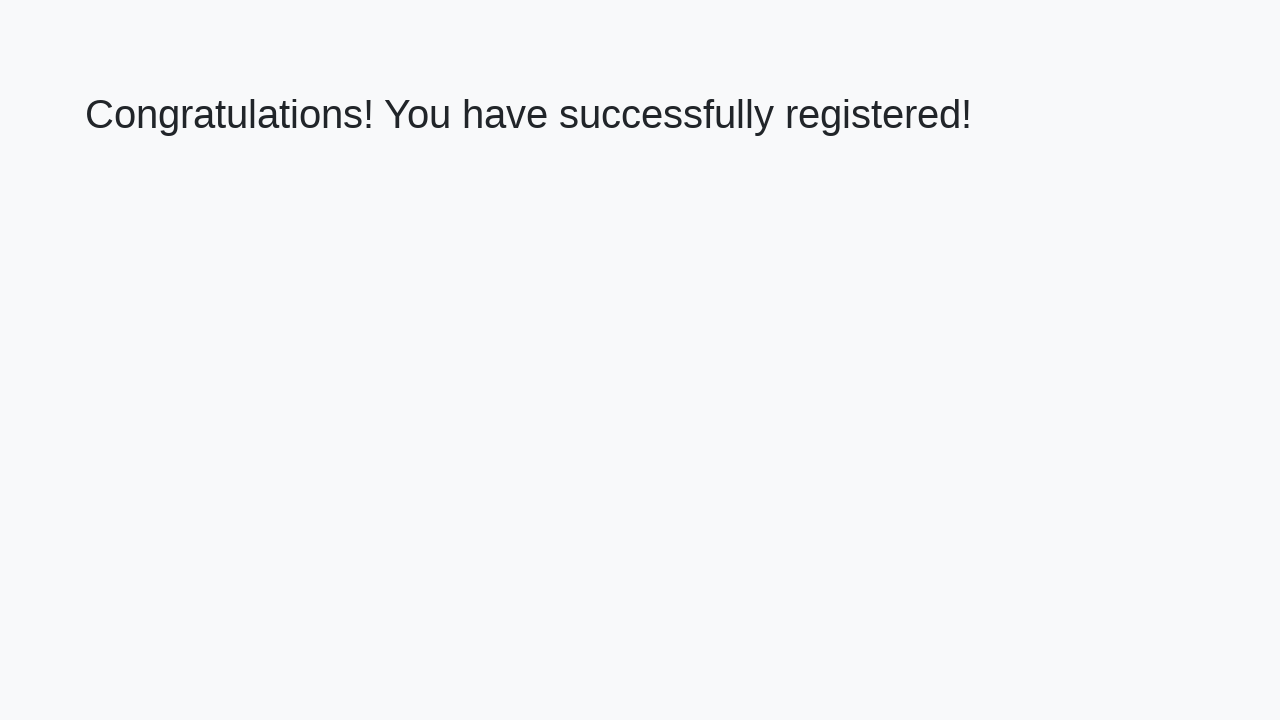

Retrieved success message text
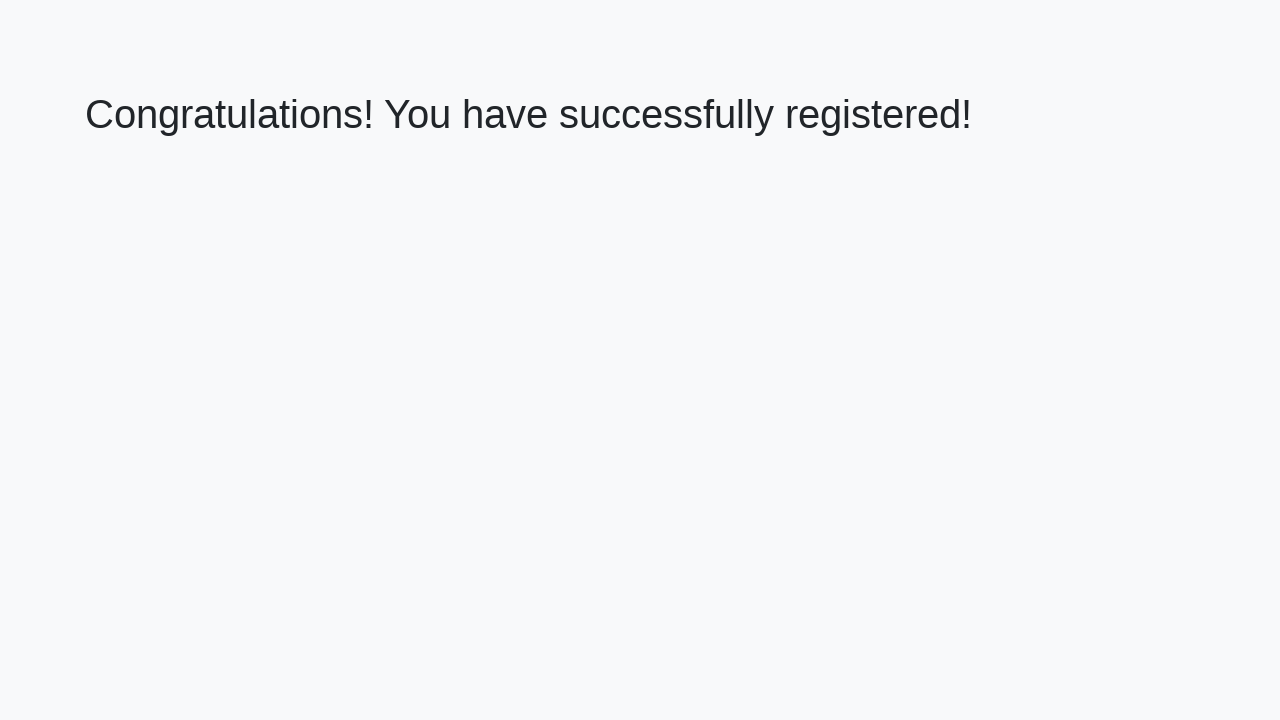

Verified success message: 'Congratulations! You have successfully registered!'
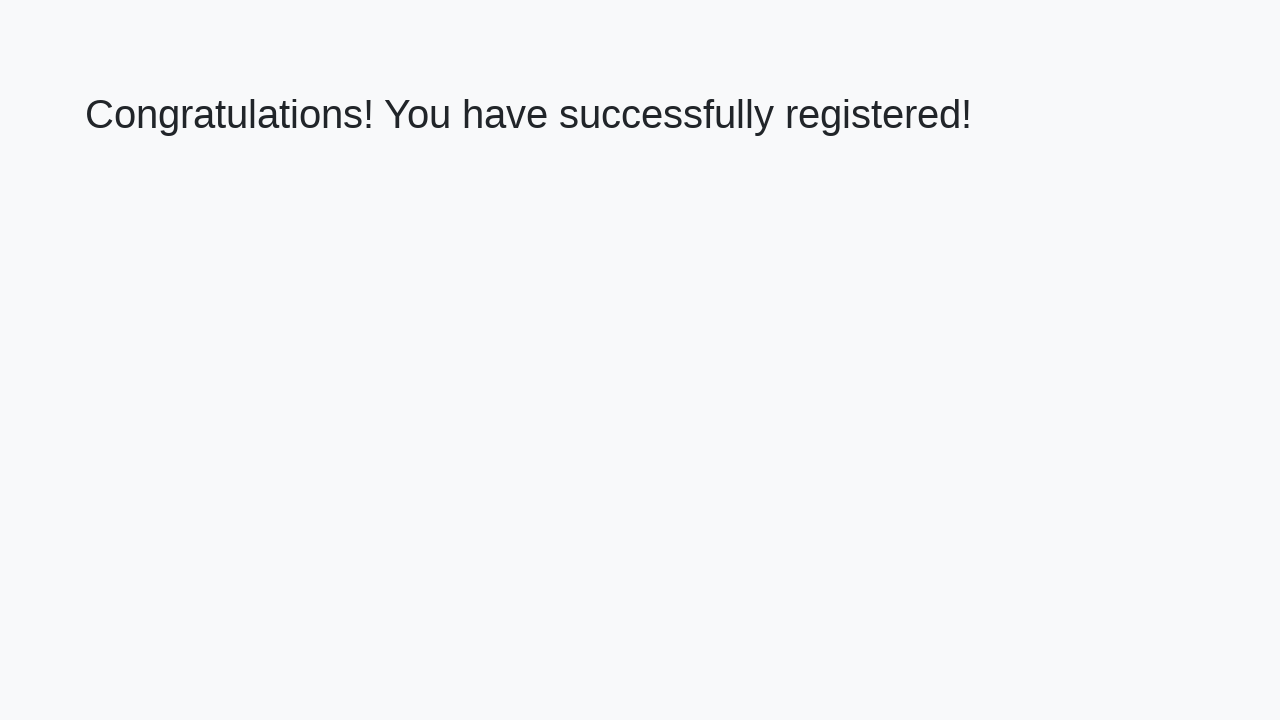

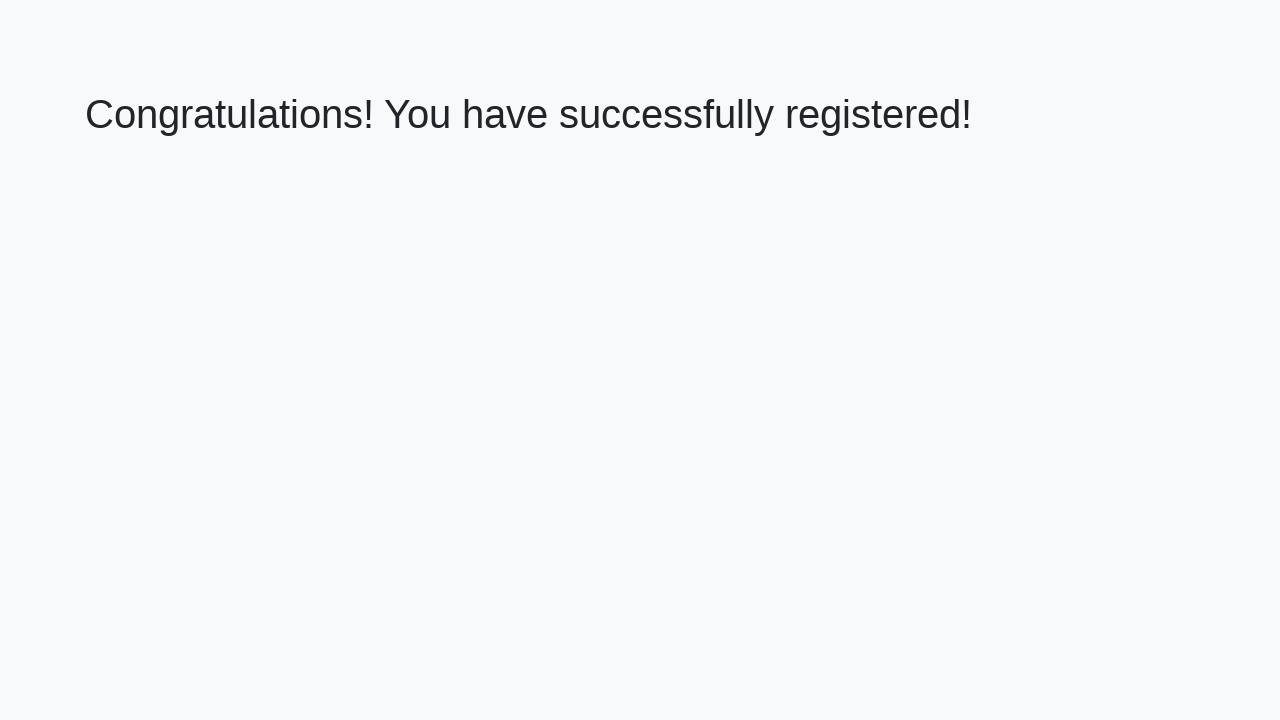